Tests e-commerce functionality by adding multiple items to cart, proceeding to checkout, and applying a promo code

Starting URL: https://rahulshettyacademy.com/seleniumPractise/#/

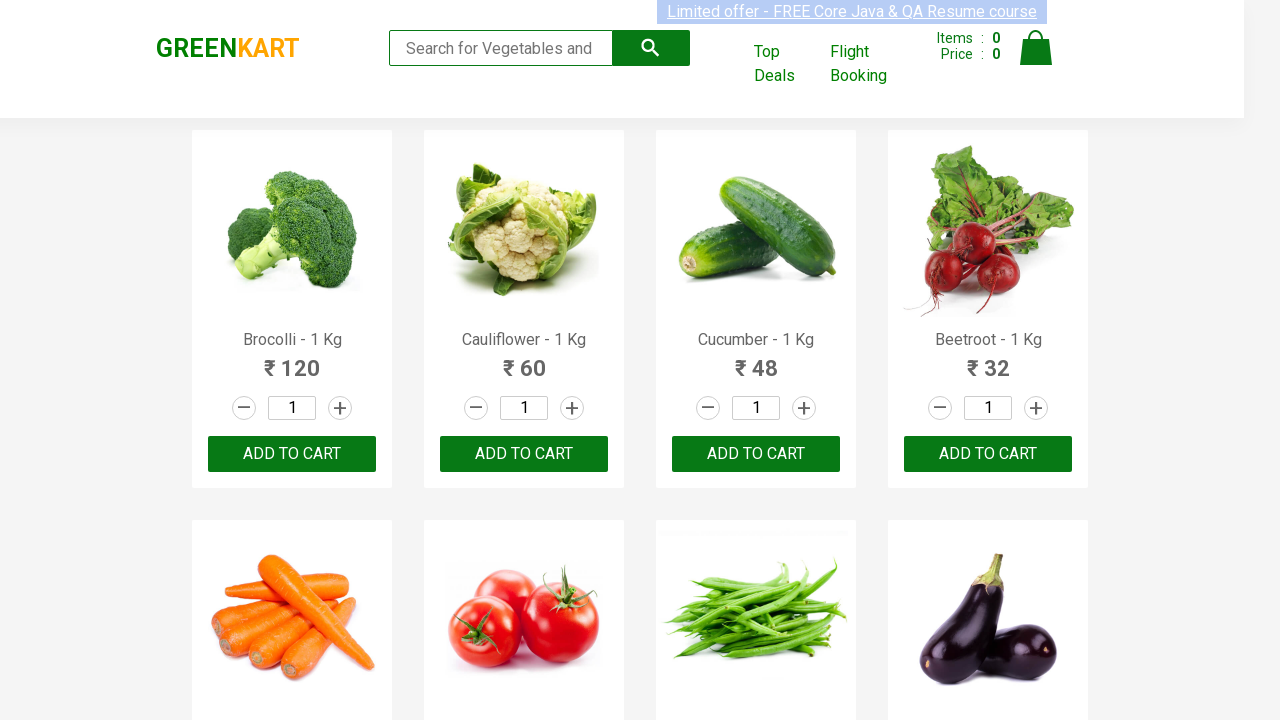

Retrieved all product elements from the page
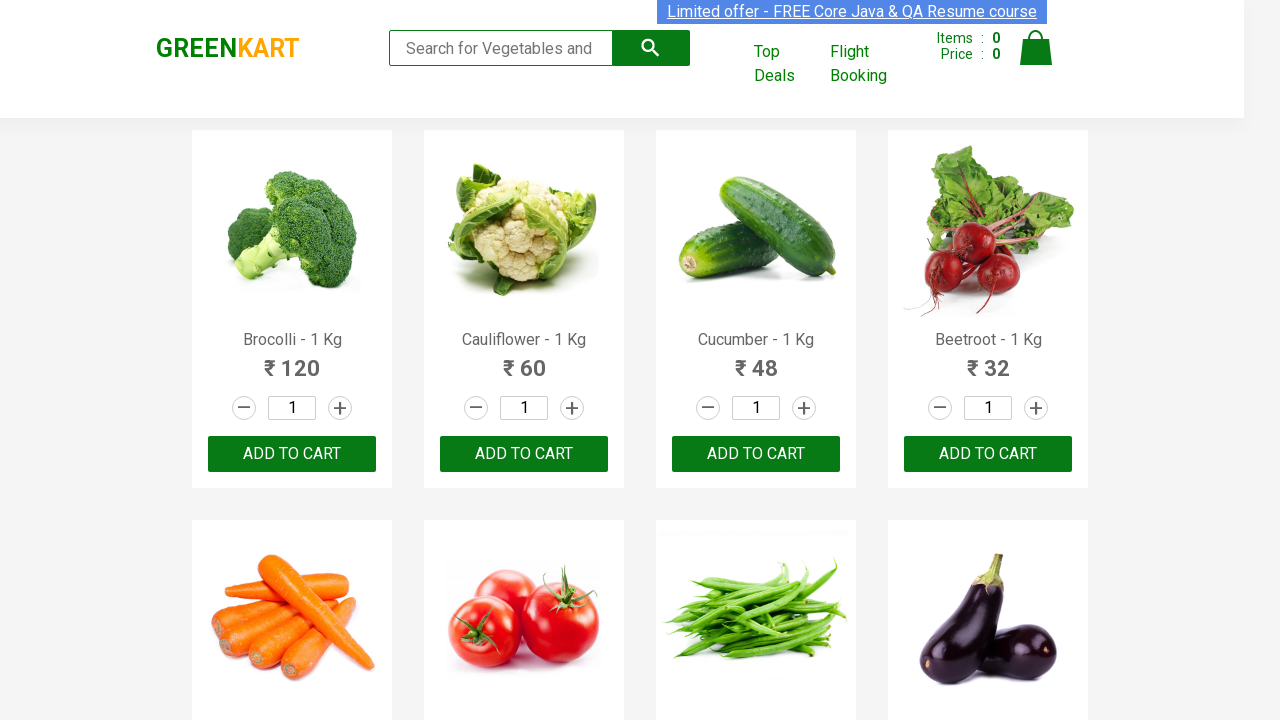

Added 'Cucumber' to cart by clicking ADD TO CART button at (756, 454) on xpath=//button[contains(text(),'ADD TO CART')] >> nth=2
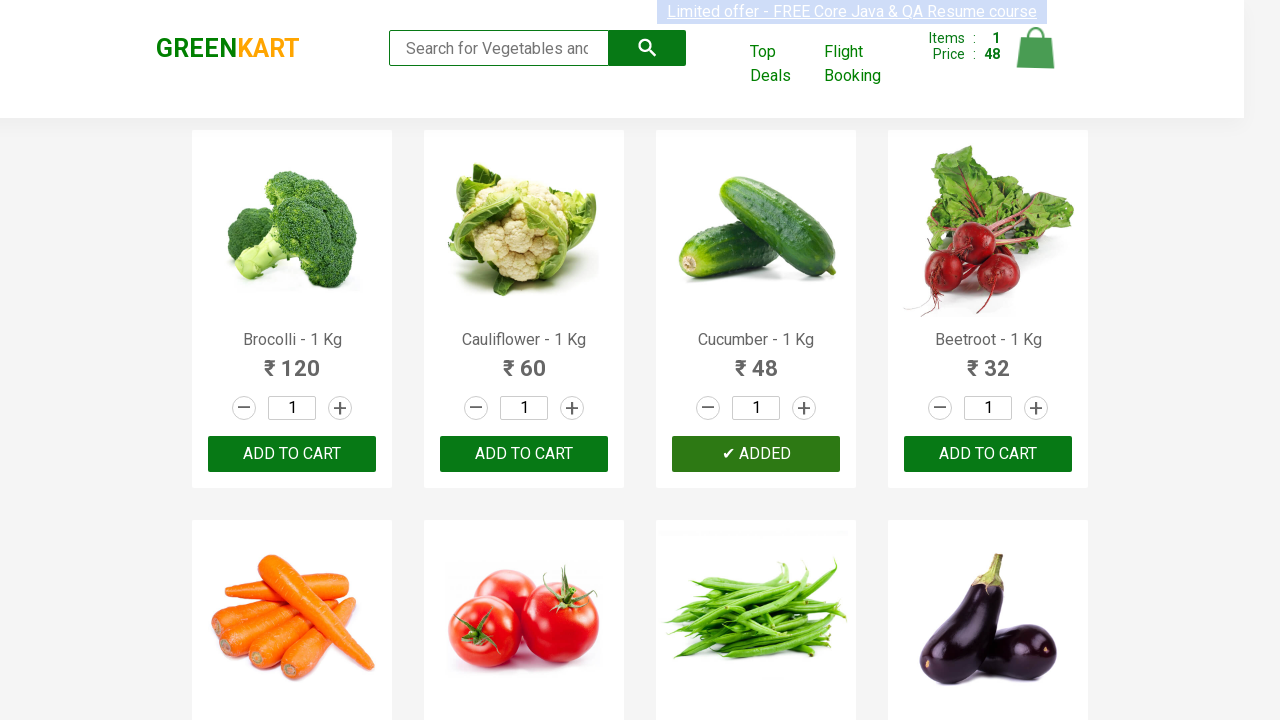

Added 'Cauliflower' to cart by clicking ADD TO CART button at (524, 454) on xpath=//button[contains(text(),'ADD TO CART')] >> nth=1
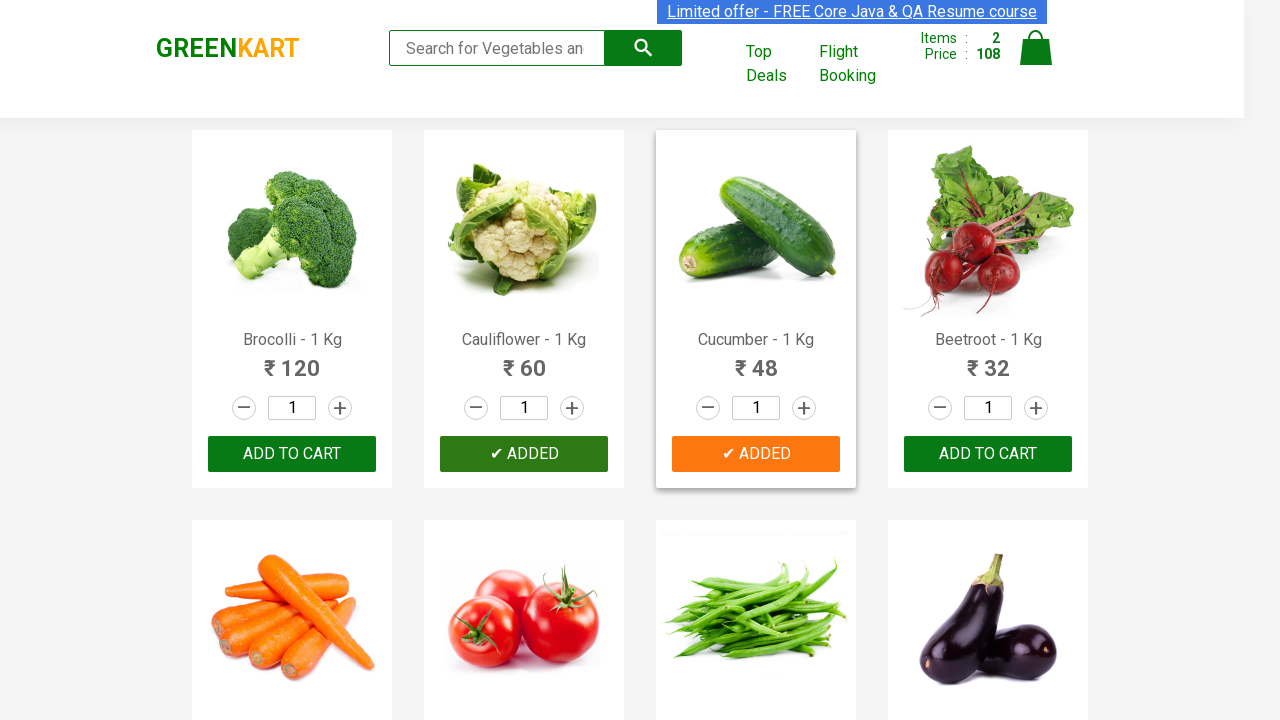

Added 'Brocolli' to cart by clicking ADD TO CART button at (292, 454) on xpath=//button[contains(text(),'ADD TO CART')] >> nth=0
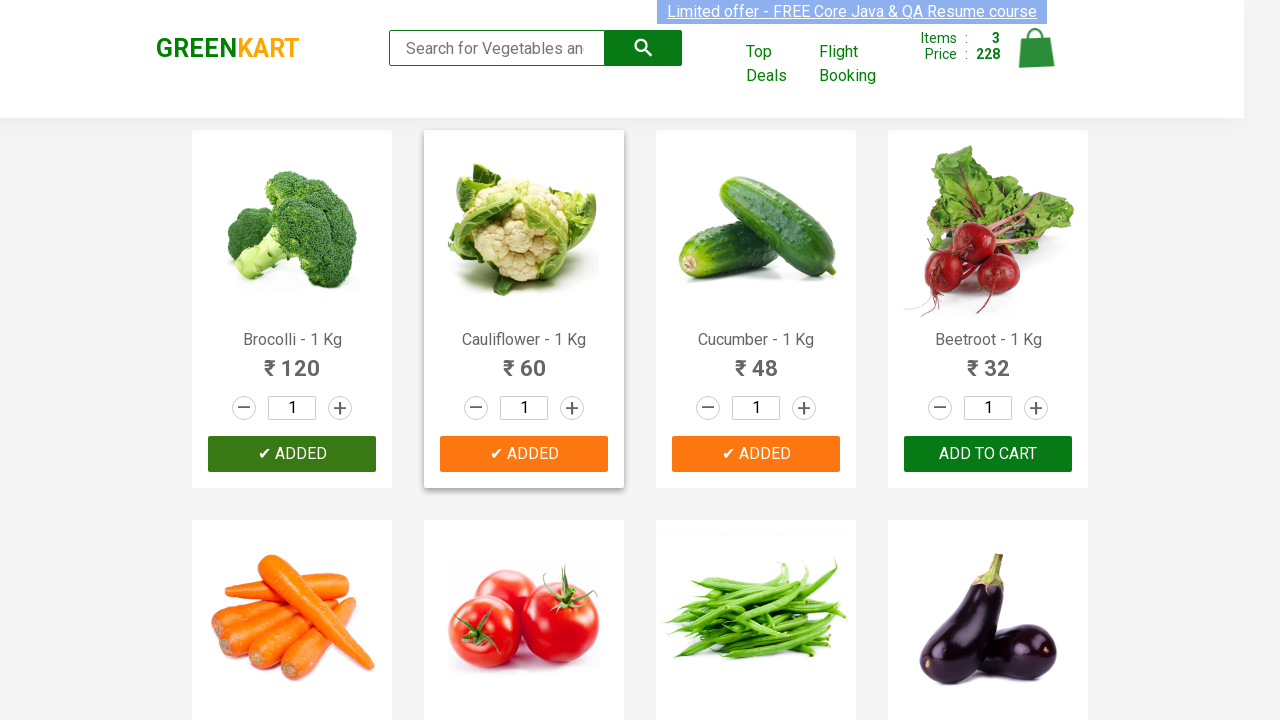

Clicked on cart icon to view cart at (1036, 48) on img[alt='Cart']
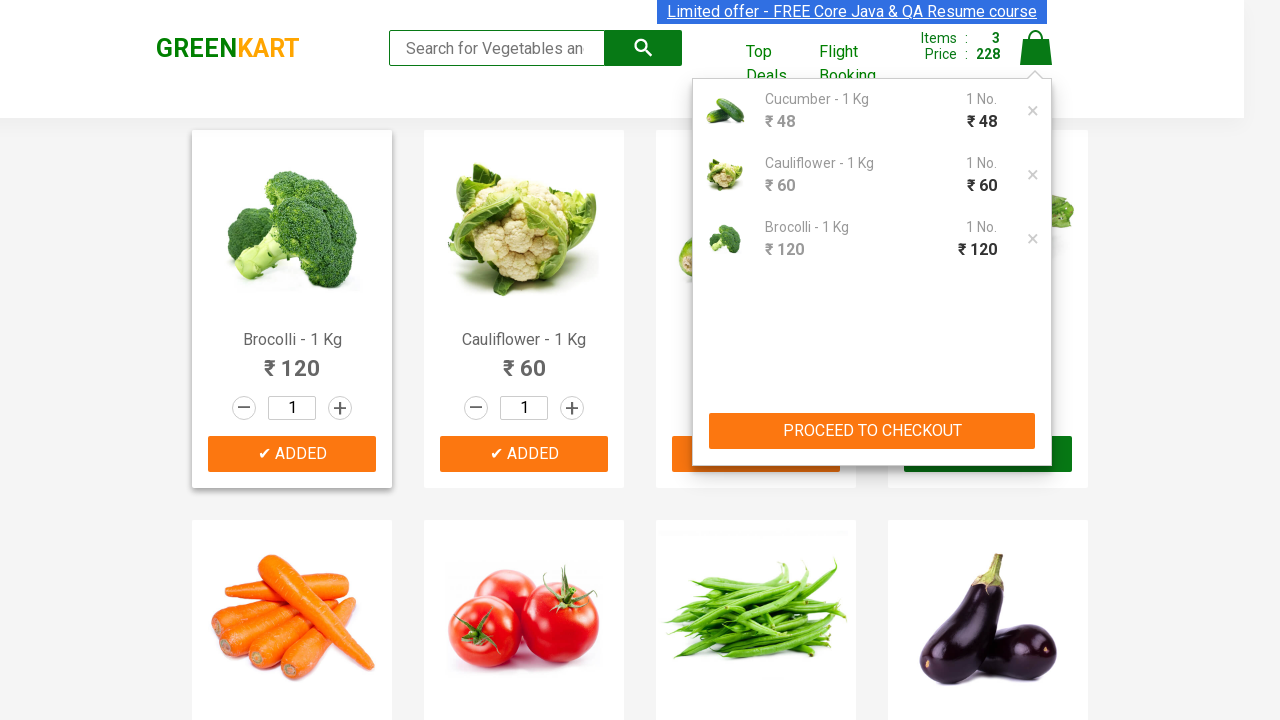

Clicked PROCEED TO CHECKOUT button at (872, 431) on xpath=//button[contains(text(),'PROCEED TO CHECKOUT')]
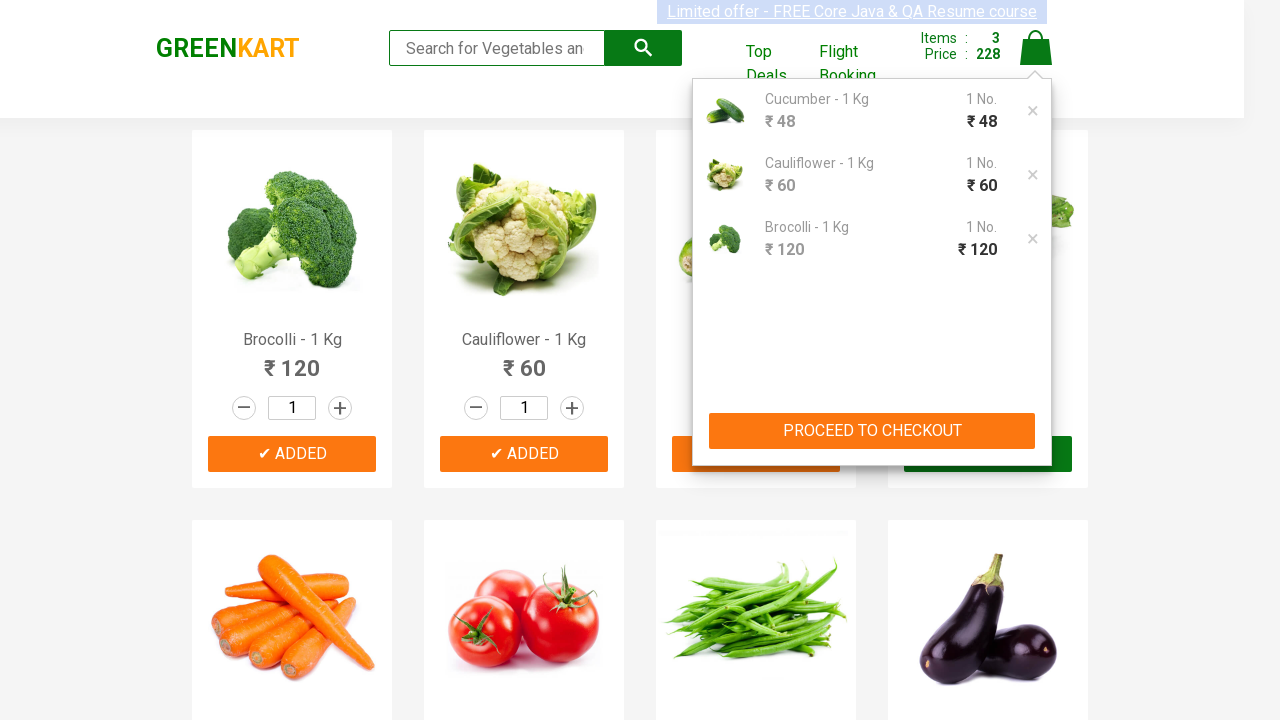

Entered promo code 'rahulshettyacademy' in promo code field on input.promoCode
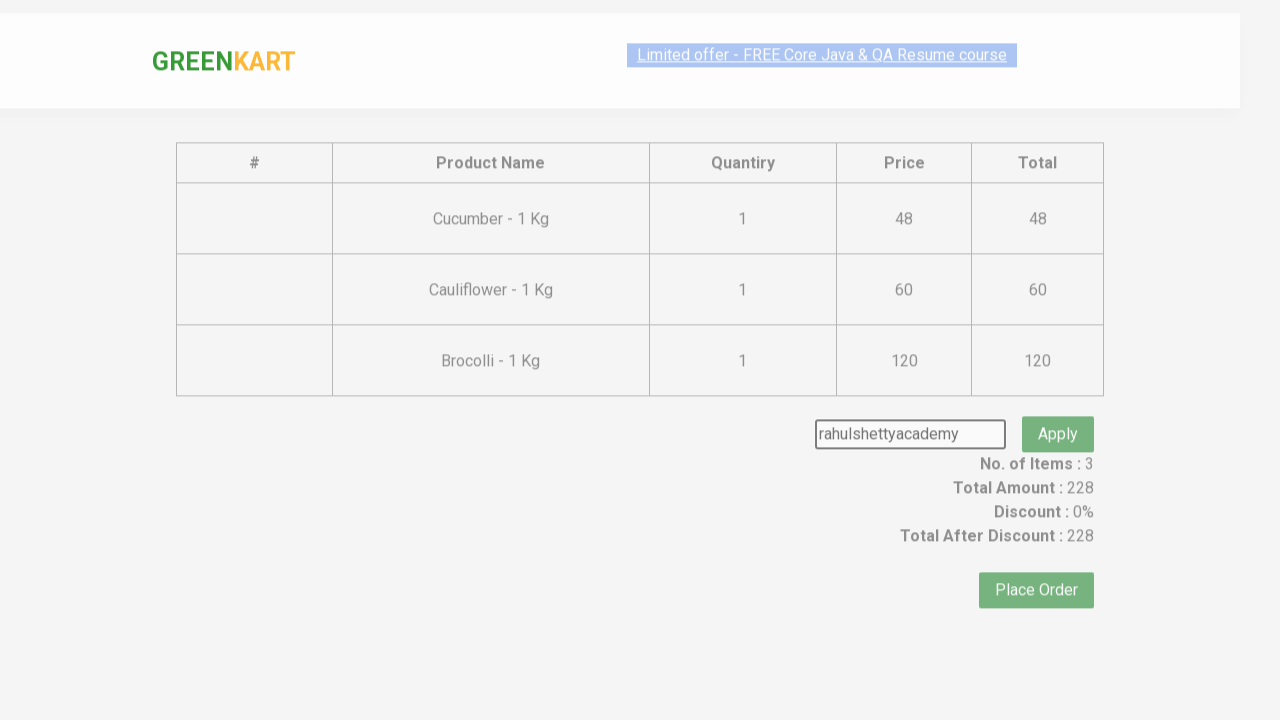

Clicked apply promo button at (1058, 406) on button.promoBtn
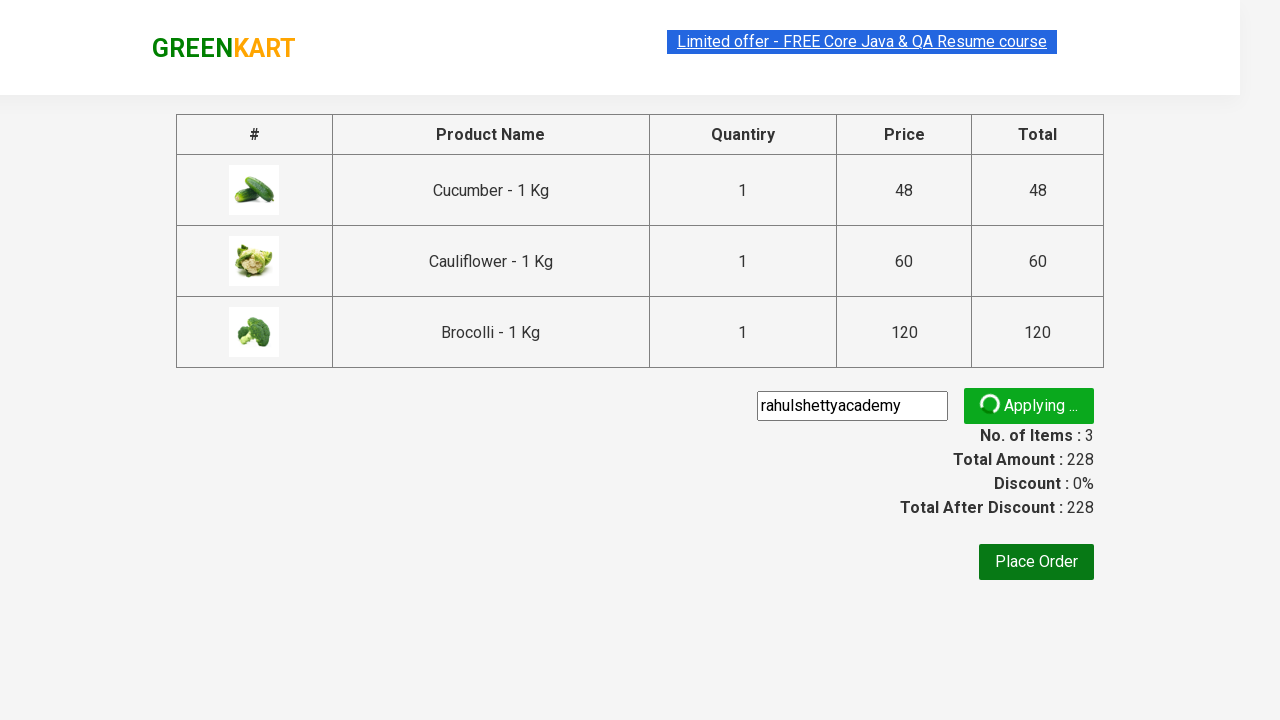

Promo message appeared on the page
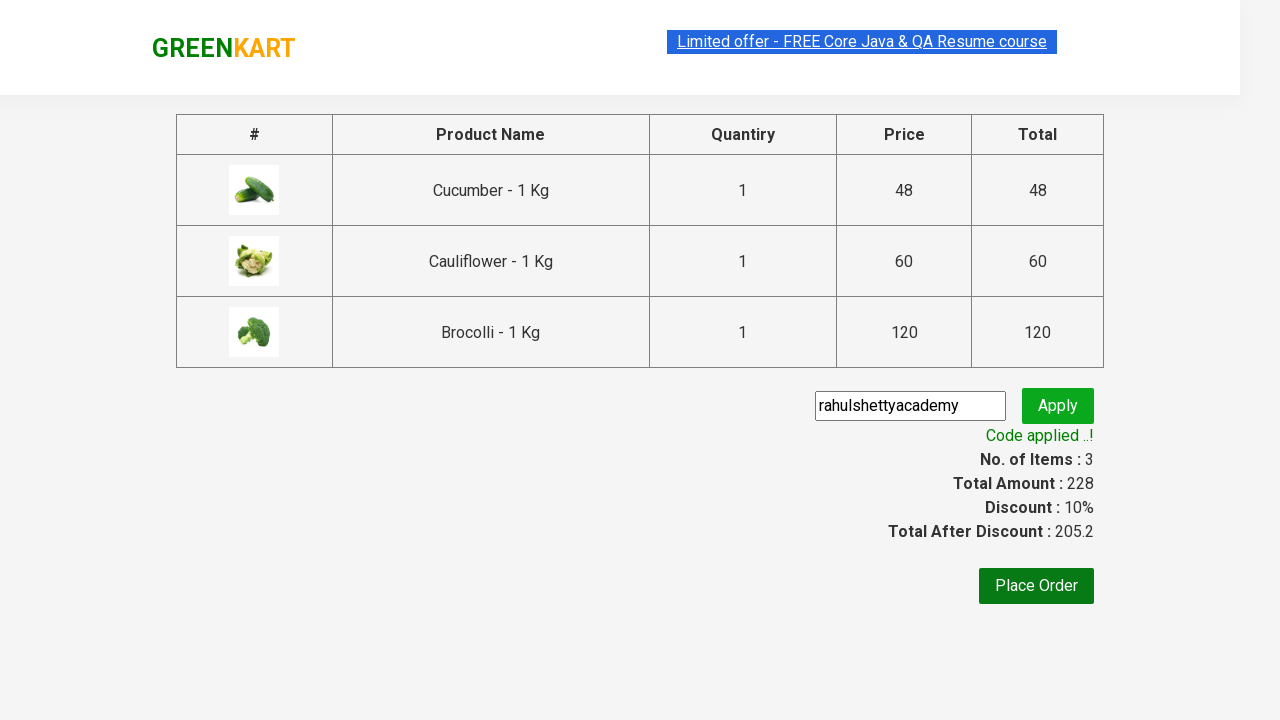

Retrieved promo message text: 'Code applied ..!'
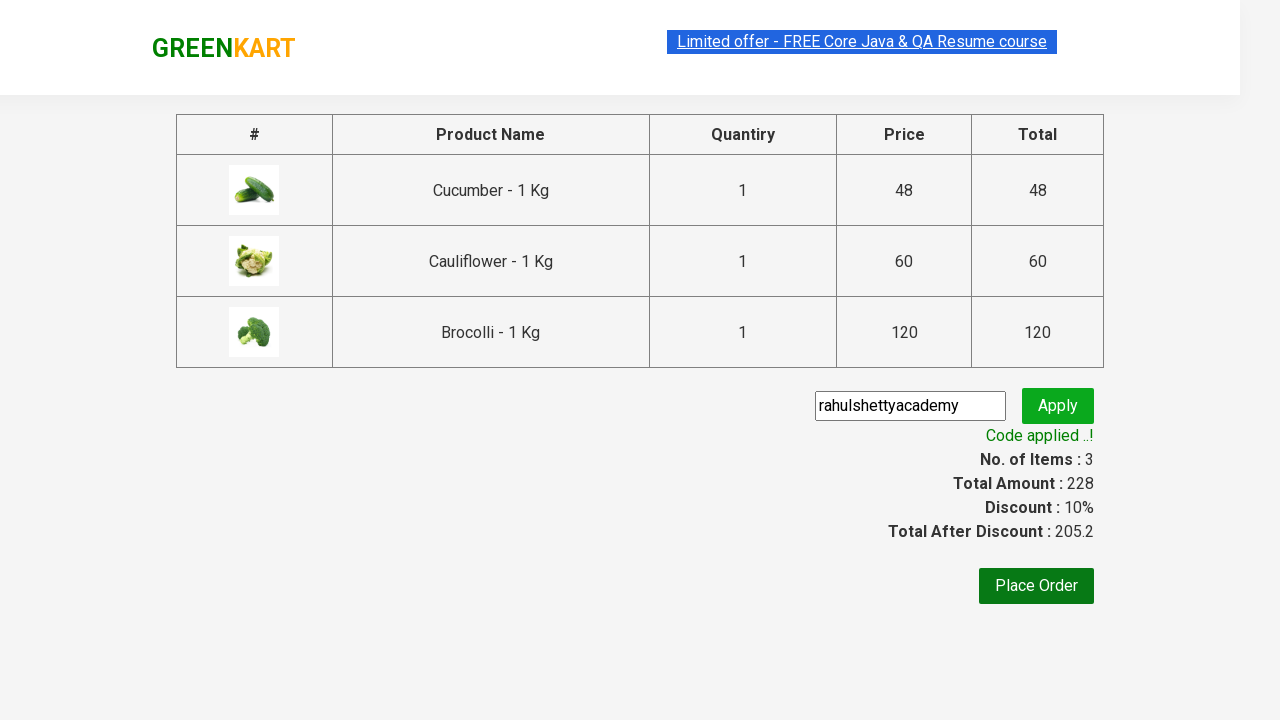

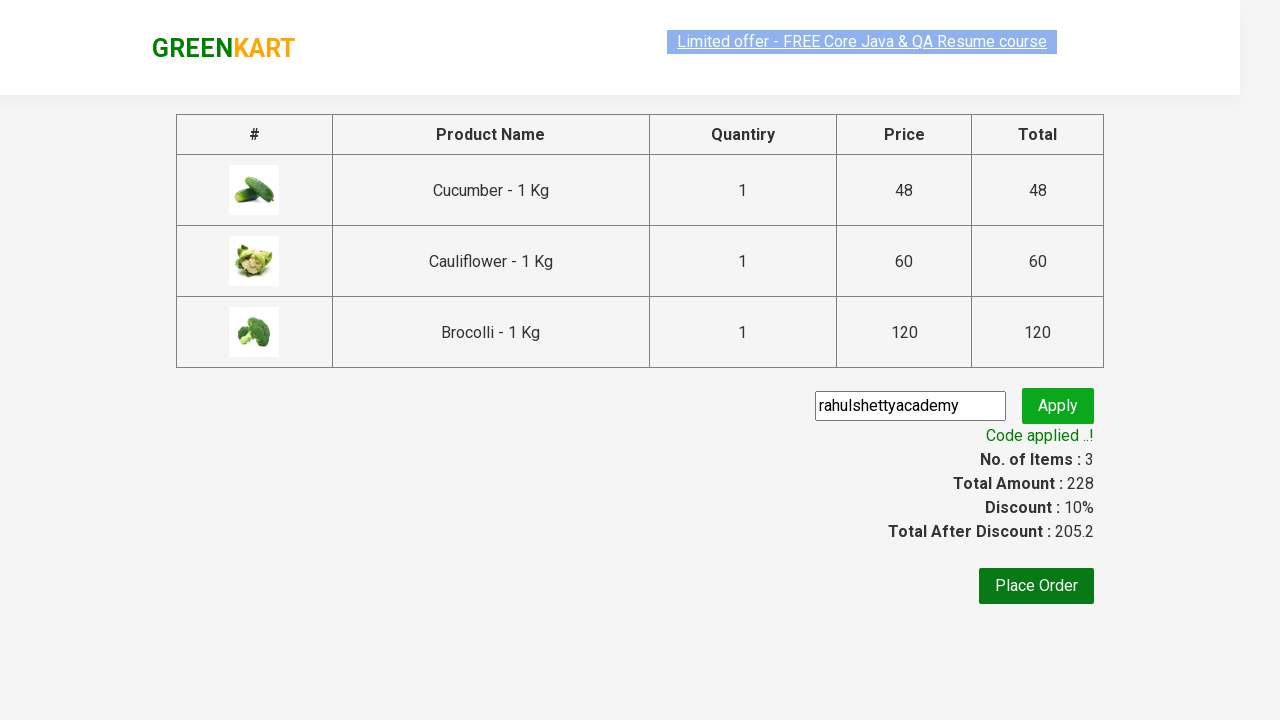